Tests button interactions on DemoQA buttons page by clicking different types of buttons (single click, double click, right click) and verifying the result messages appear correctly.

Starting URL: https://demoqa.com/buttons

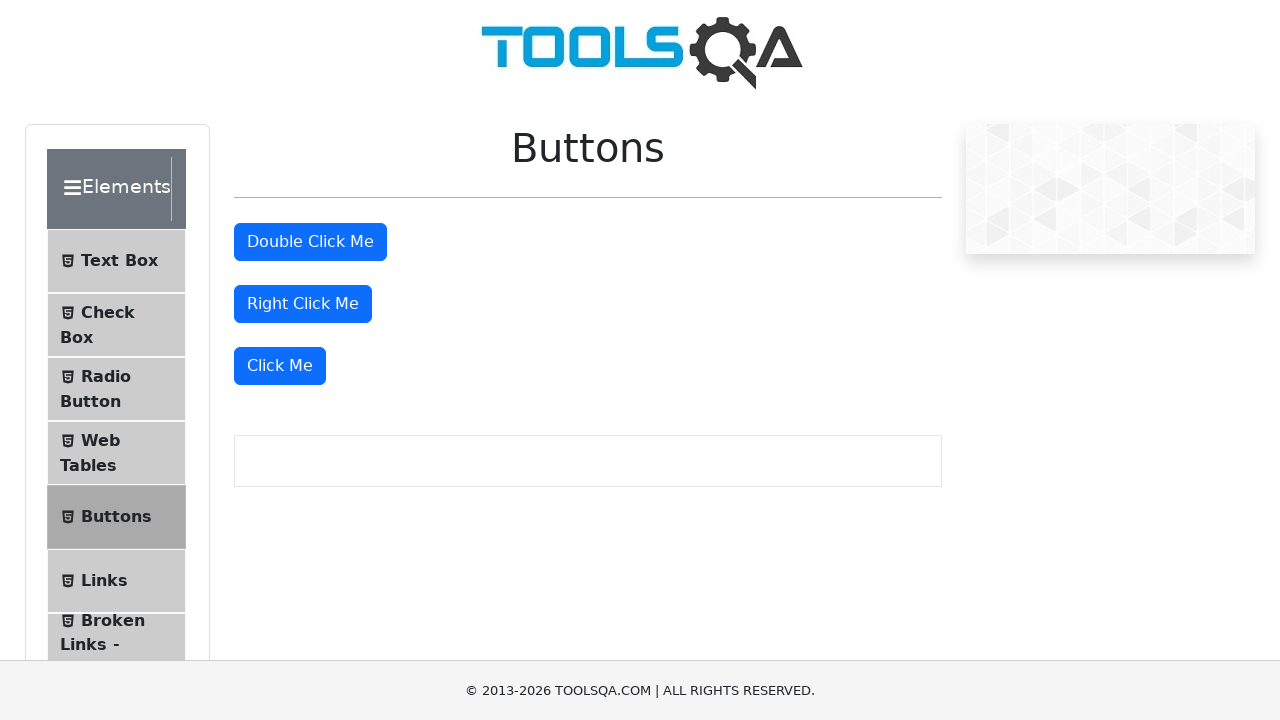

Double-clicked the Double Click button at (310, 242) on button#doubleClickBtn
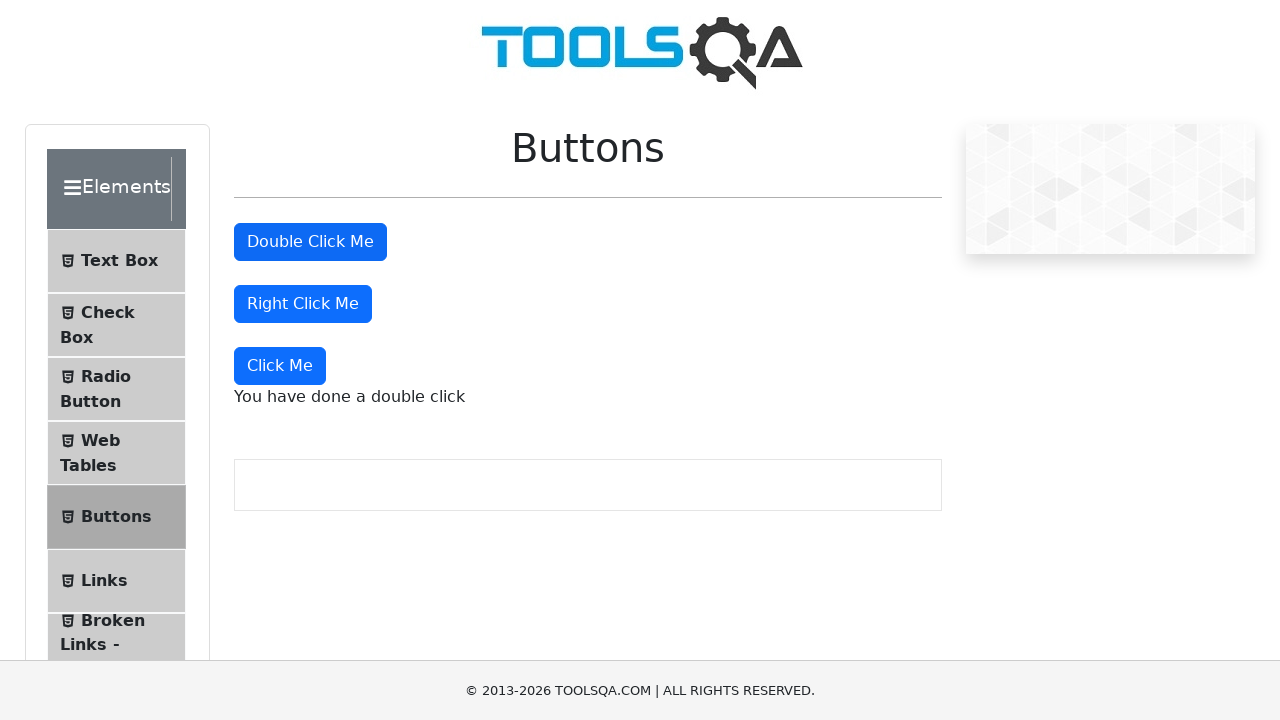

Waited for double click message to appear
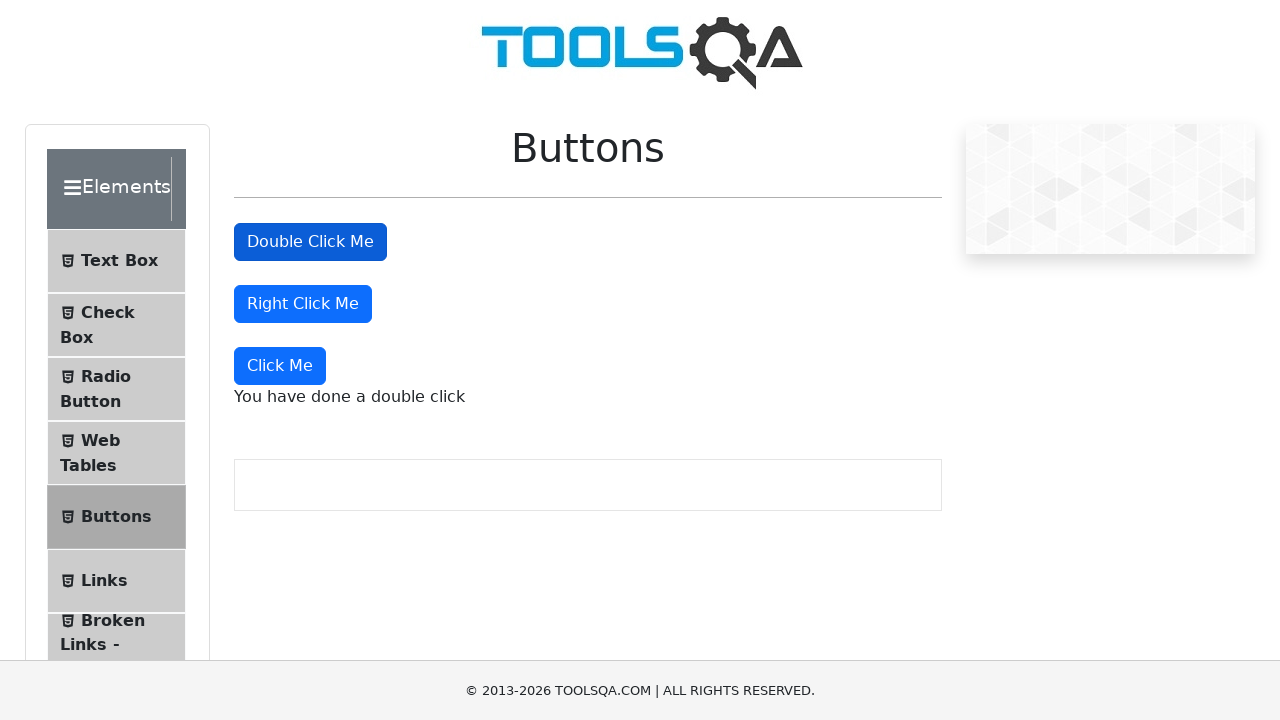

Verified double click message displayed correctly
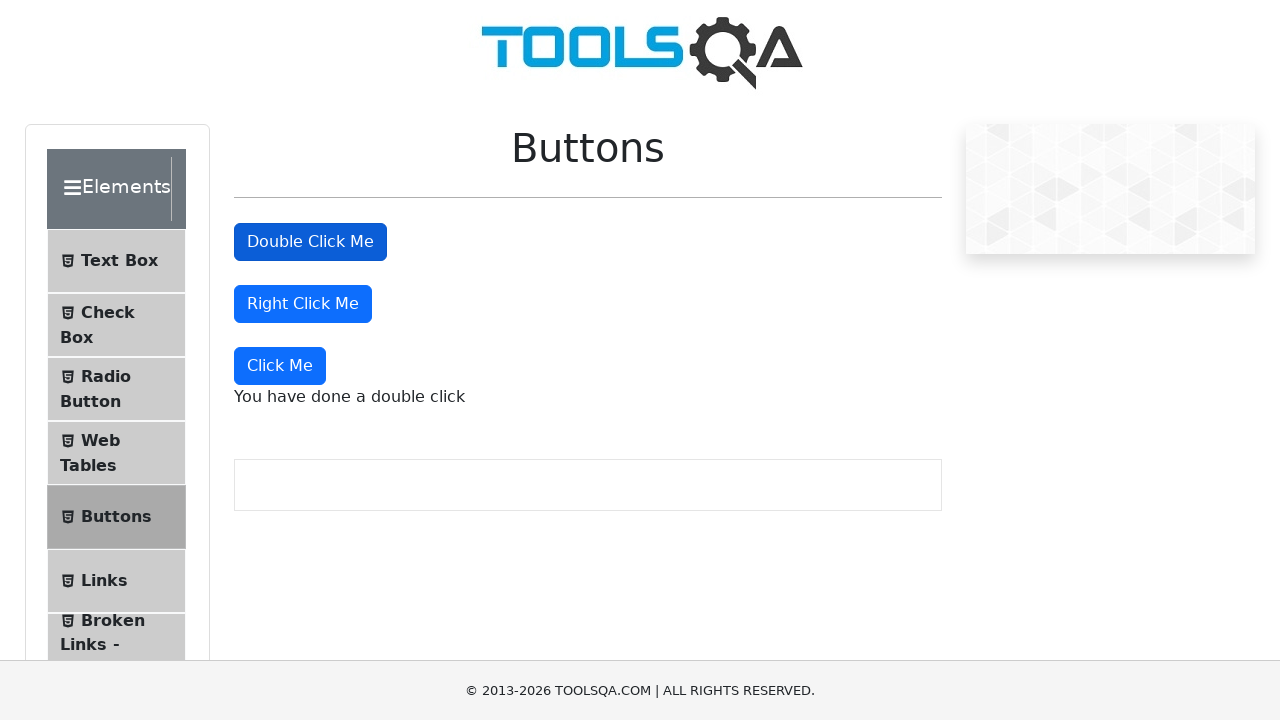

Right-clicked the Right Click button at (303, 304) on button#rightClickBtn
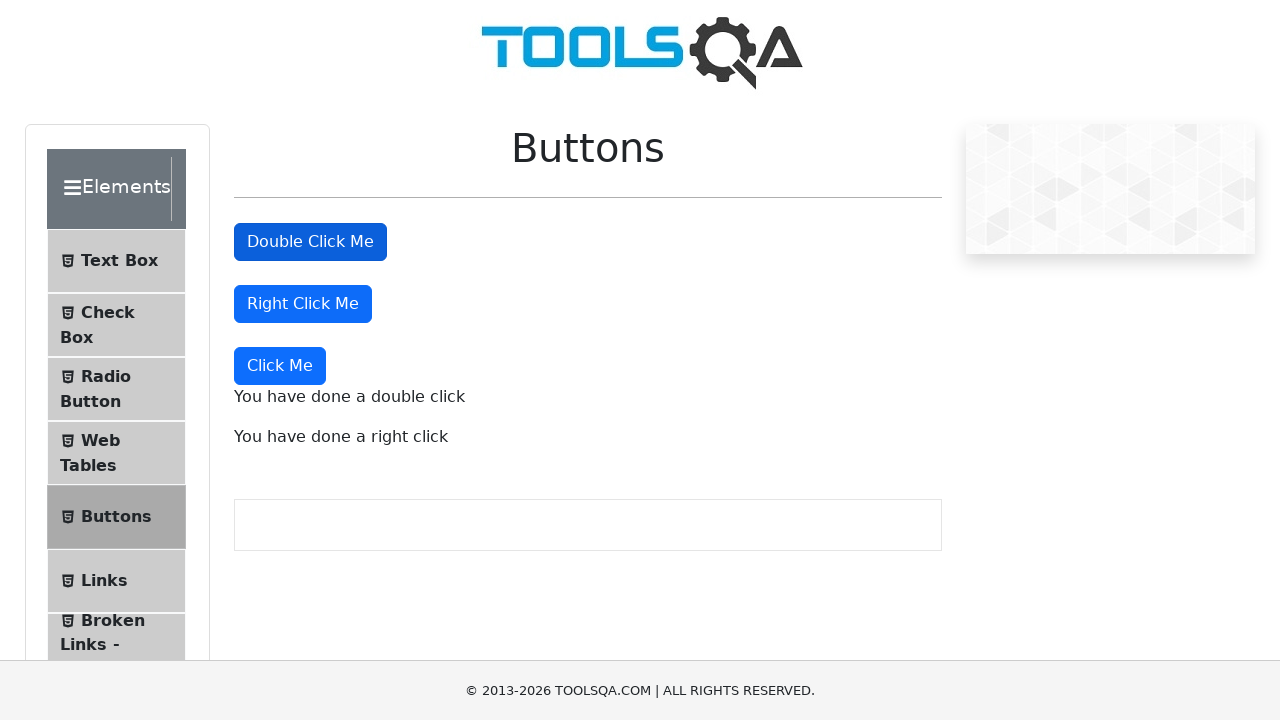

Waited for right click message to appear
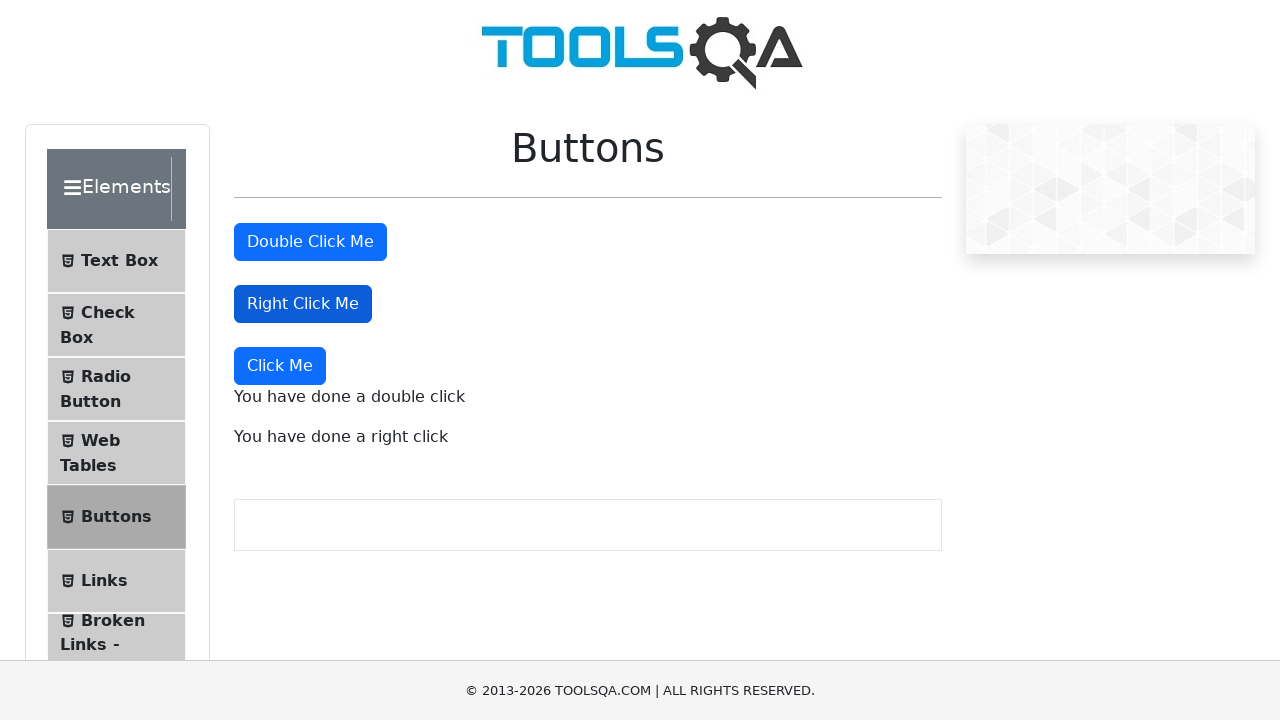

Verified right click message displayed correctly
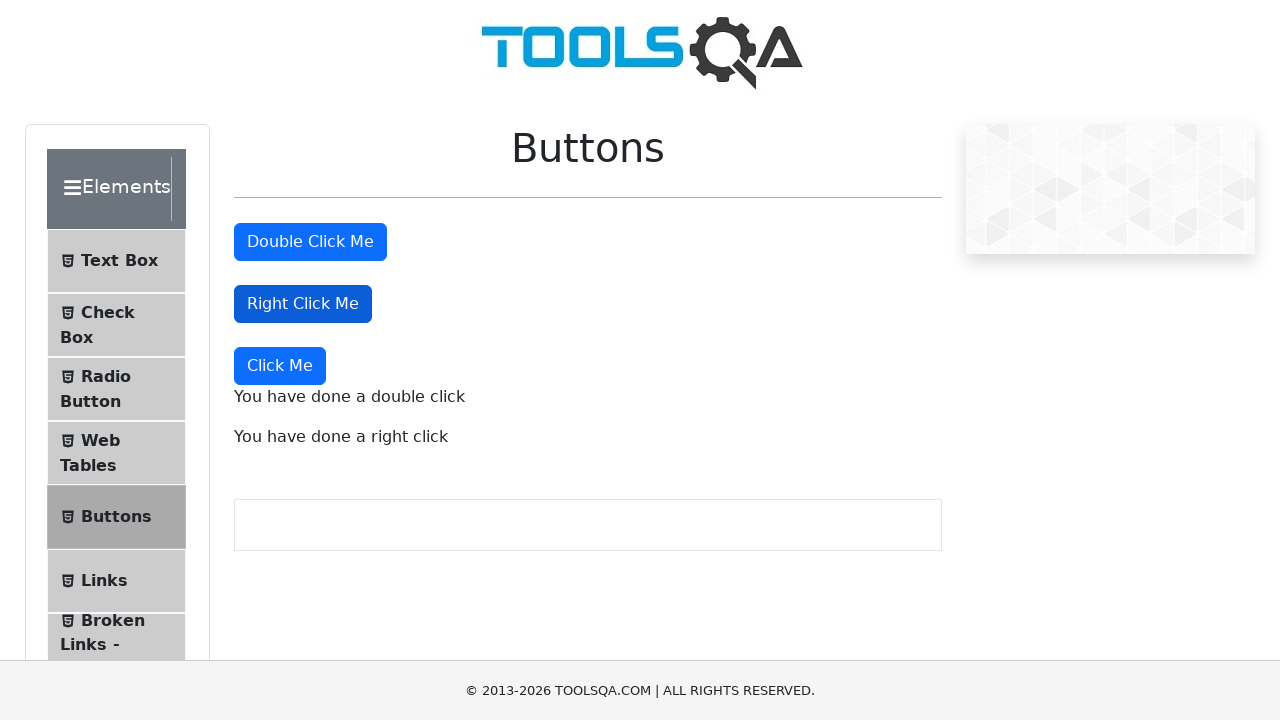

Clicked the Click Me button at (280, 366) on xpath=//button[text()='Click Me']
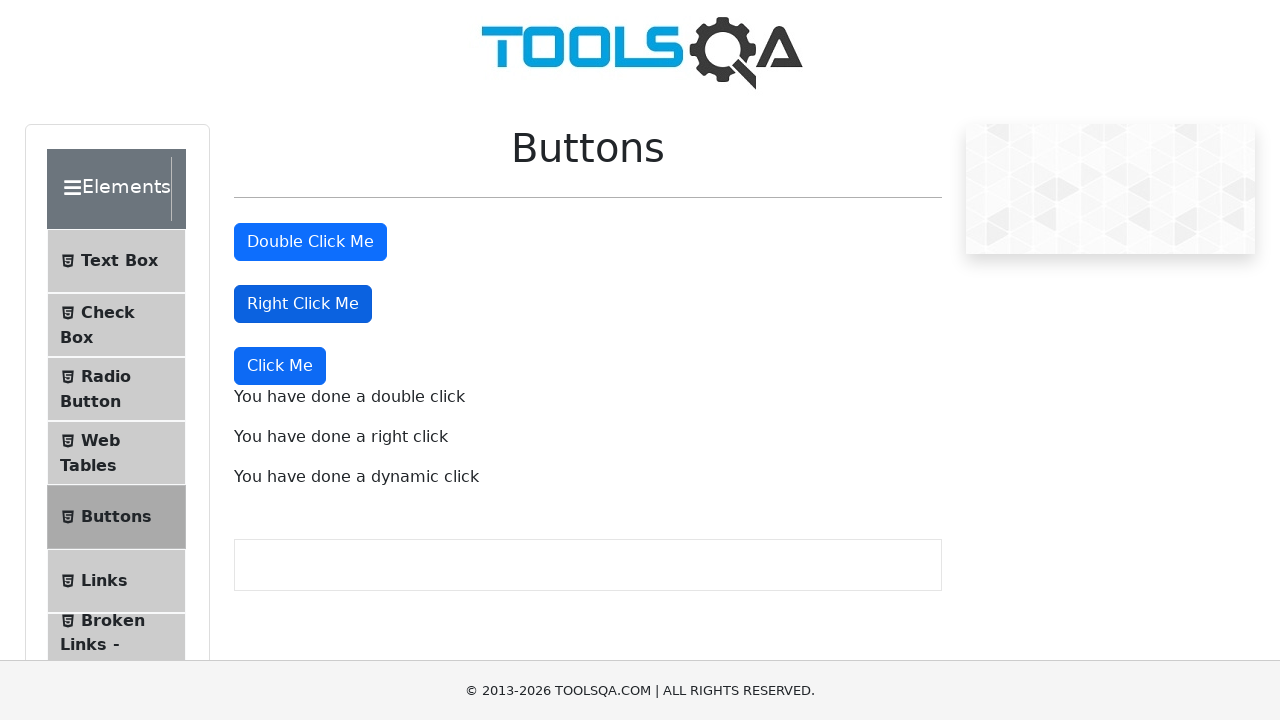

Waited for dynamic click message to appear
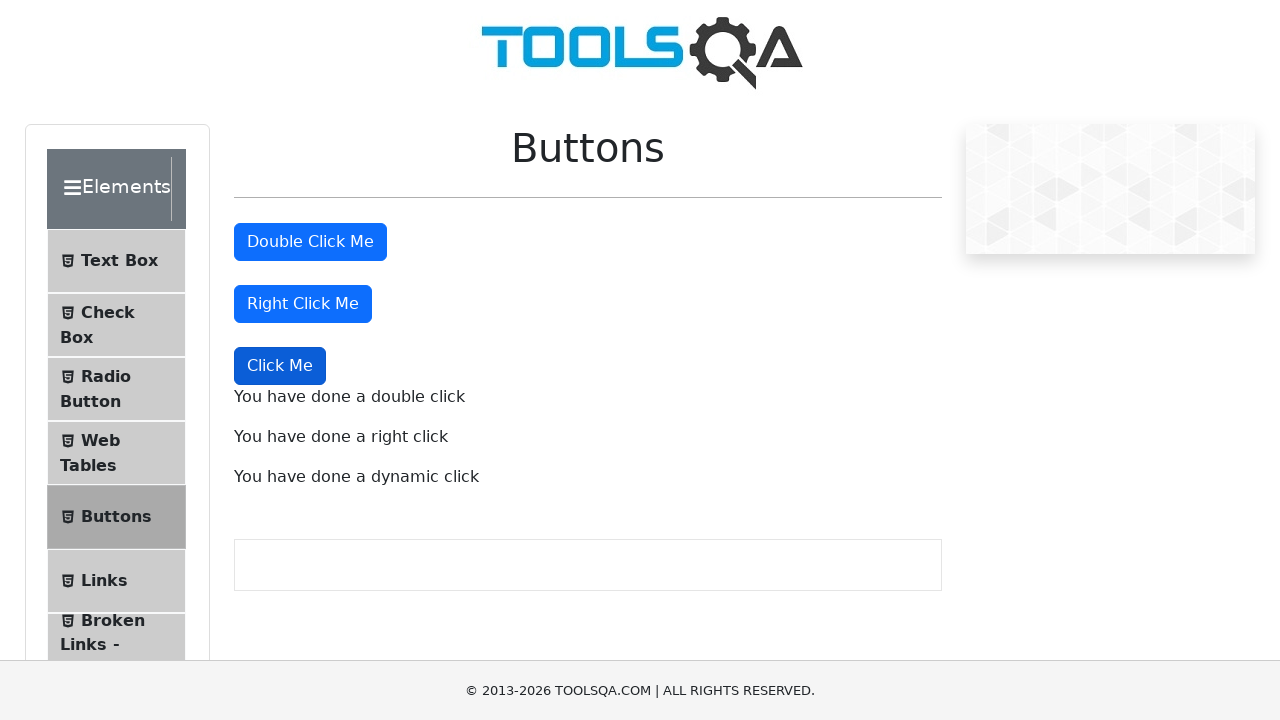

Verified dynamic click message displayed correctly
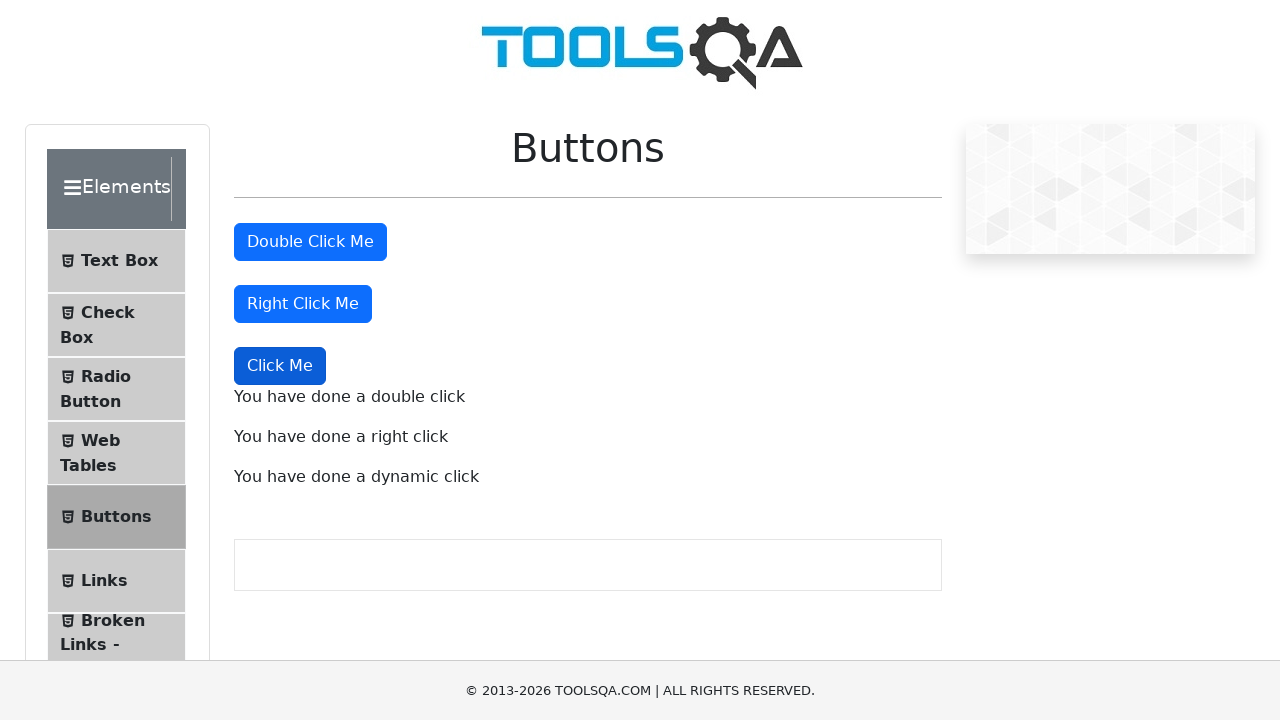

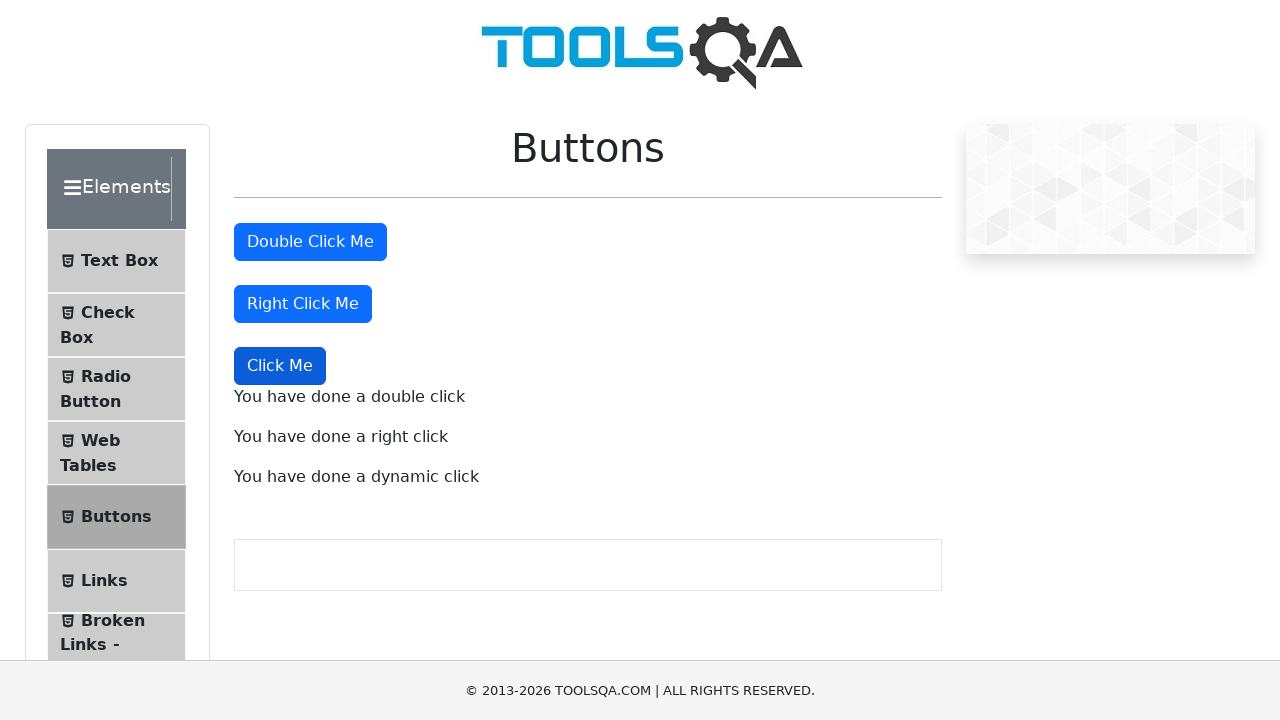